Tests a verification button that becomes clickable after a delay, then clicks it and verifies the success message

Starting URL: http://suninjuly.github.io/wait2.html

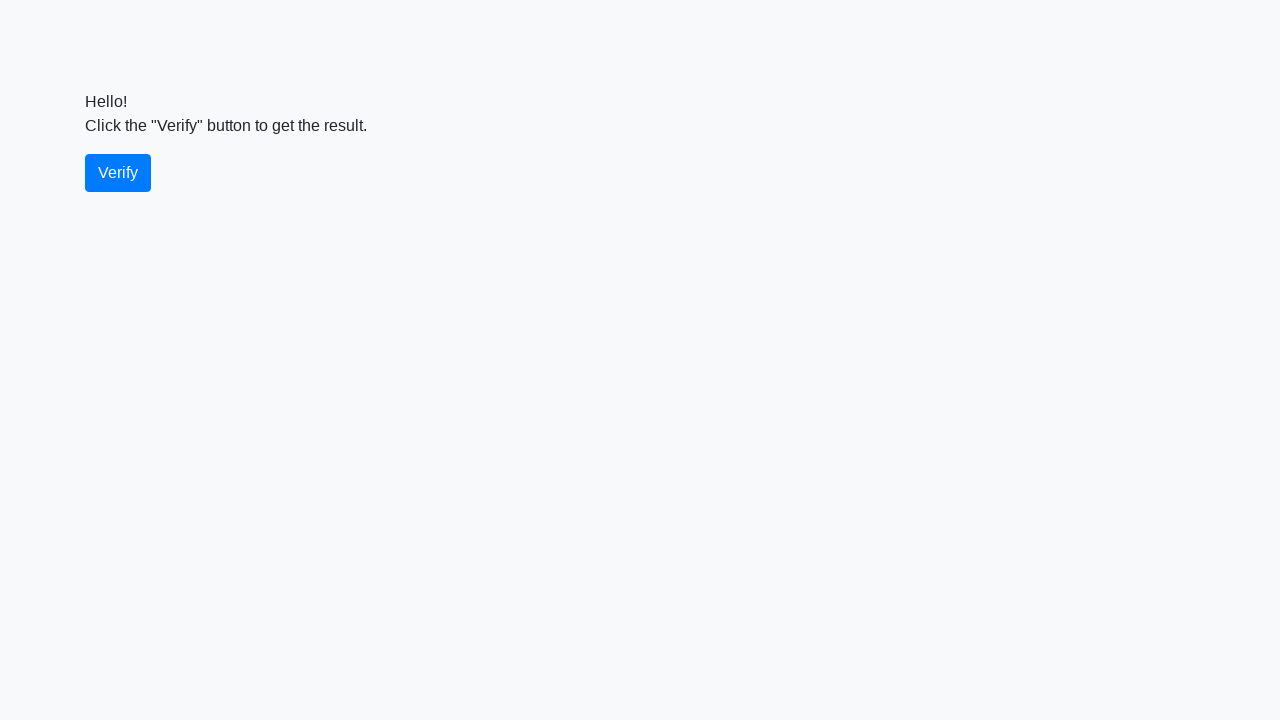

Waited for verify button to become visible
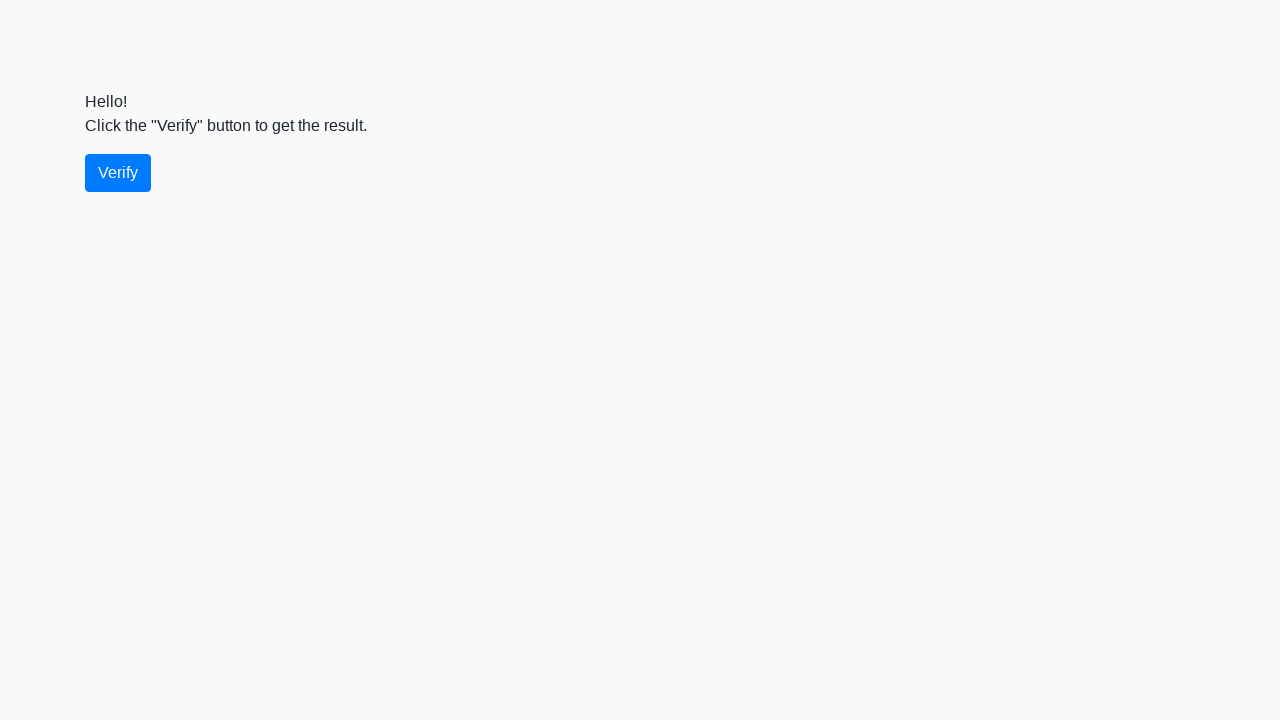

Clicked the verify button at (118, 173) on #verify
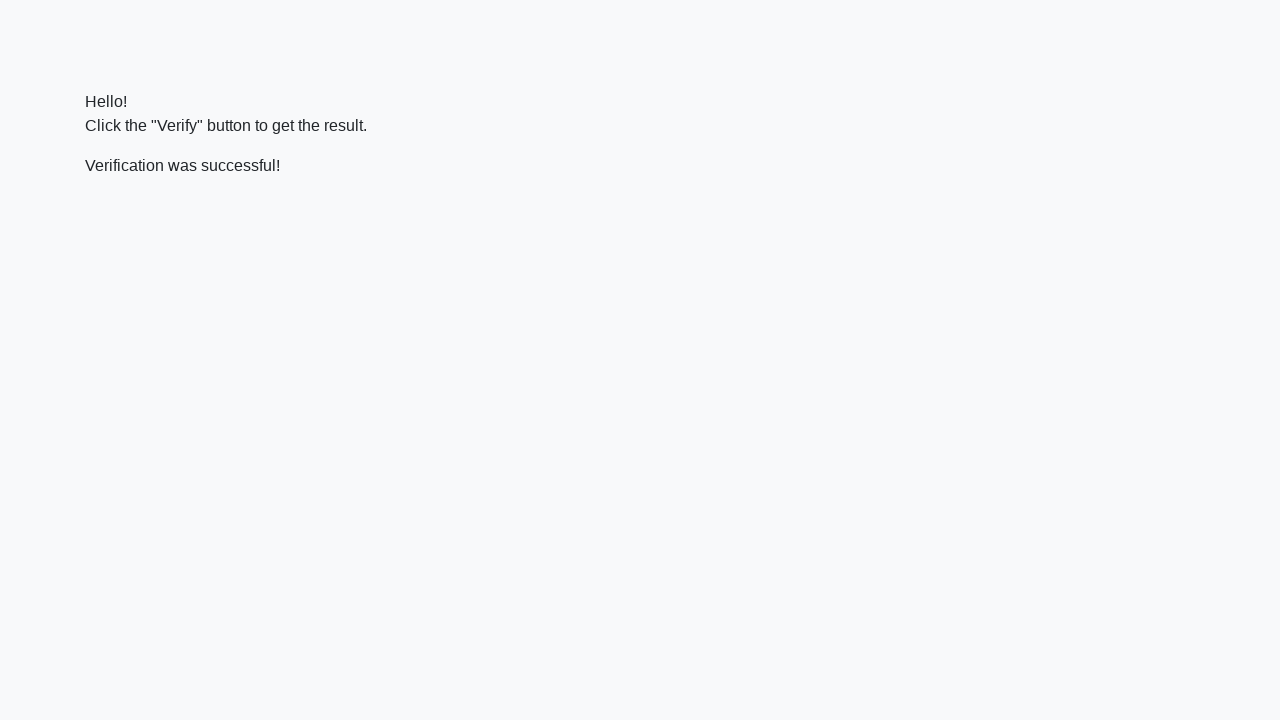

Waited for success message to appear
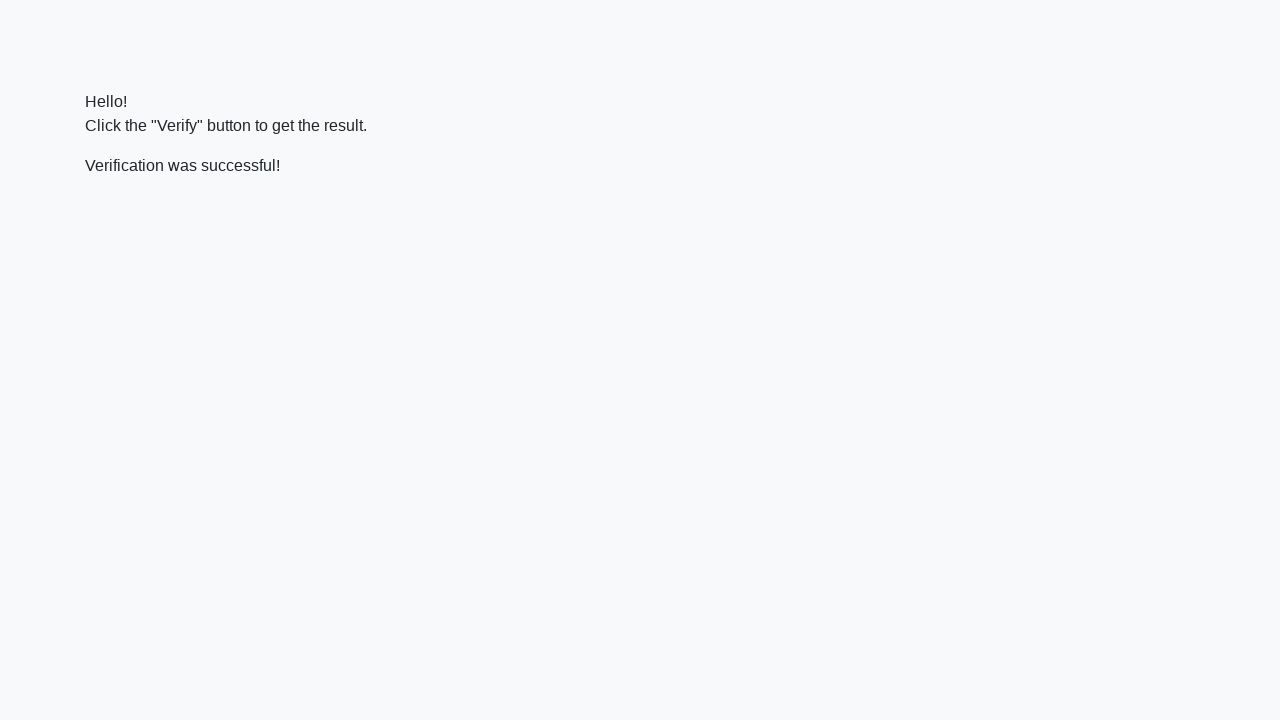

Retrieved success message text
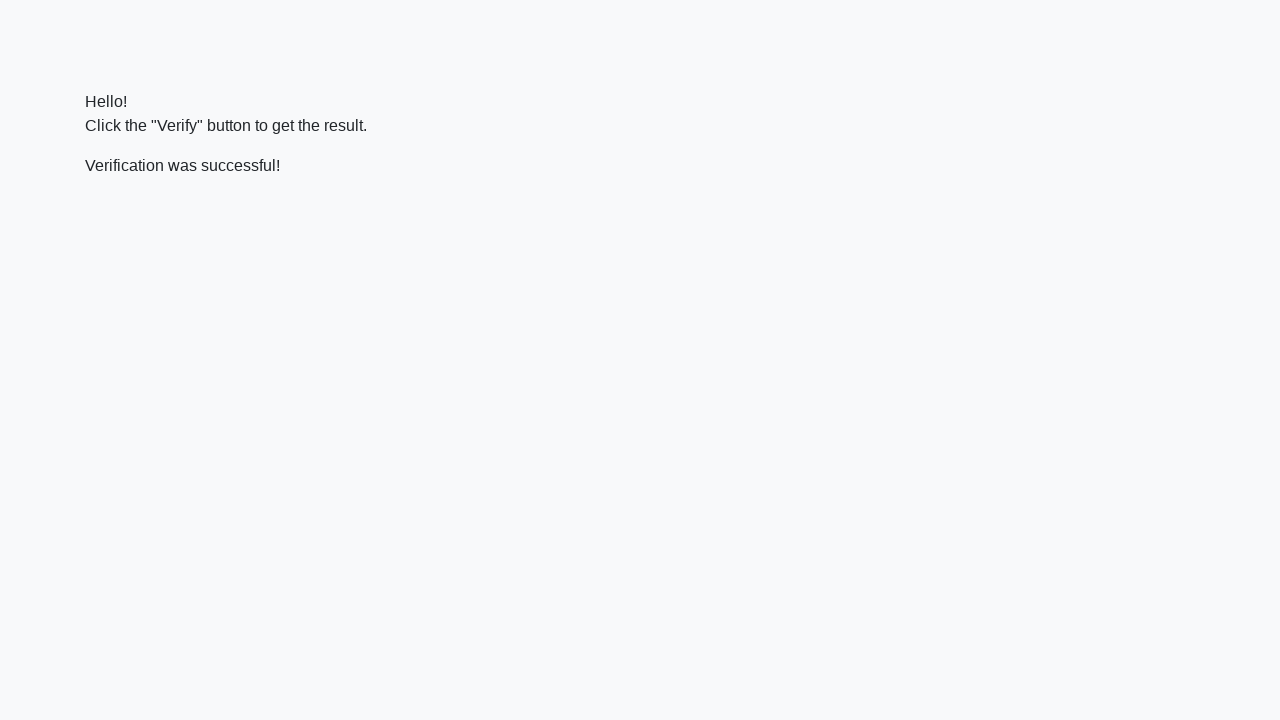

Verified success message matches expected text
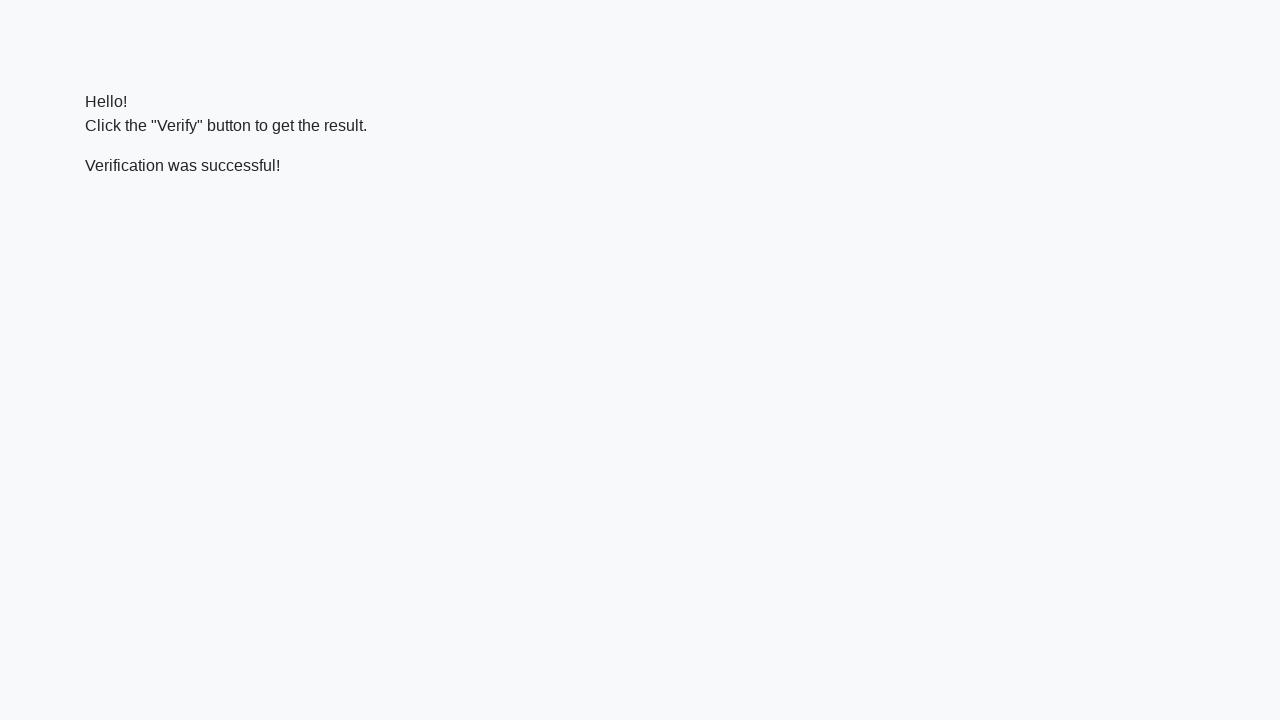

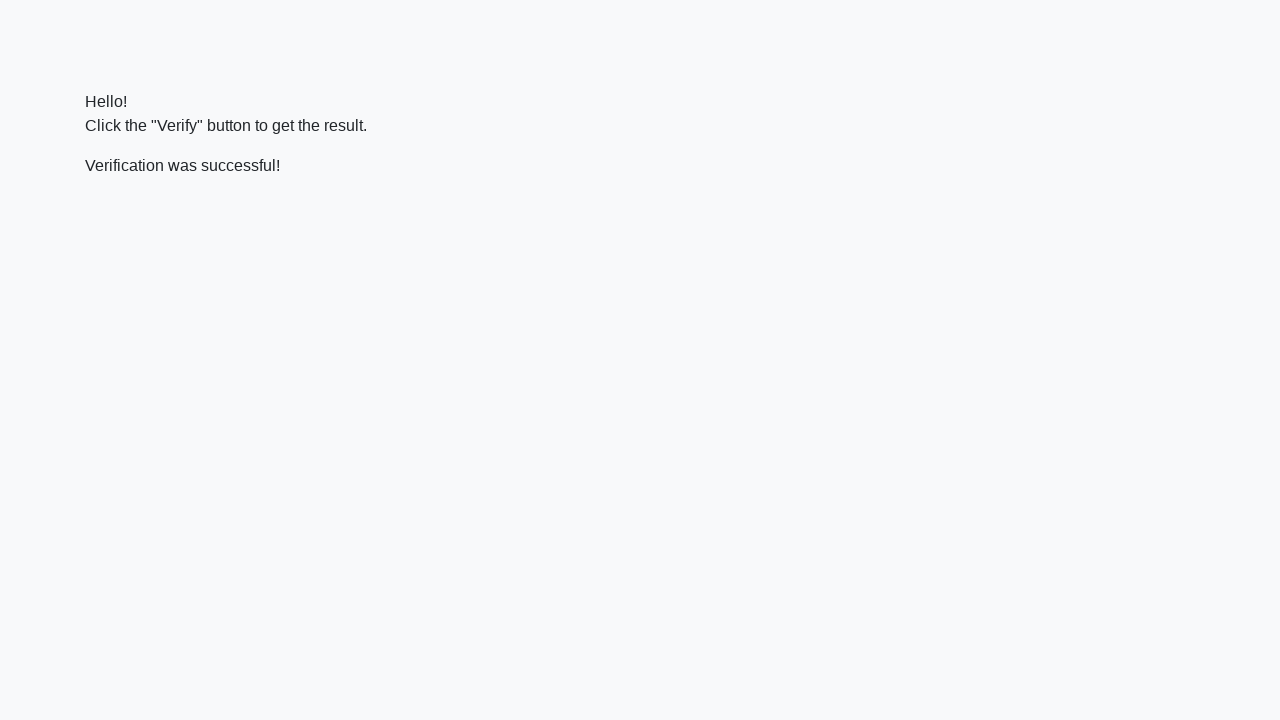